Navigates to the Ultimate QA dummy automation websites page and verifies that links are present on the page

Starting URL: https://ultimateqa.com/dummy-automation-websites/

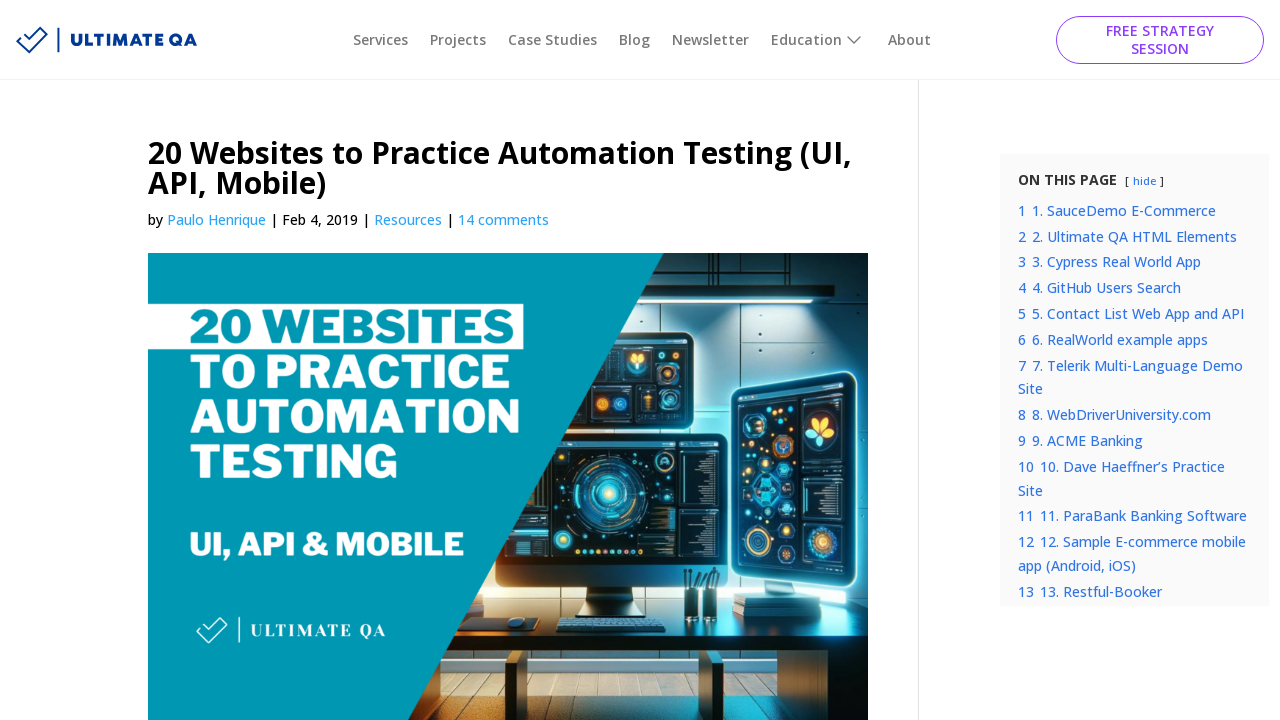

Navigated to Ultimate QA dummy automation websites page
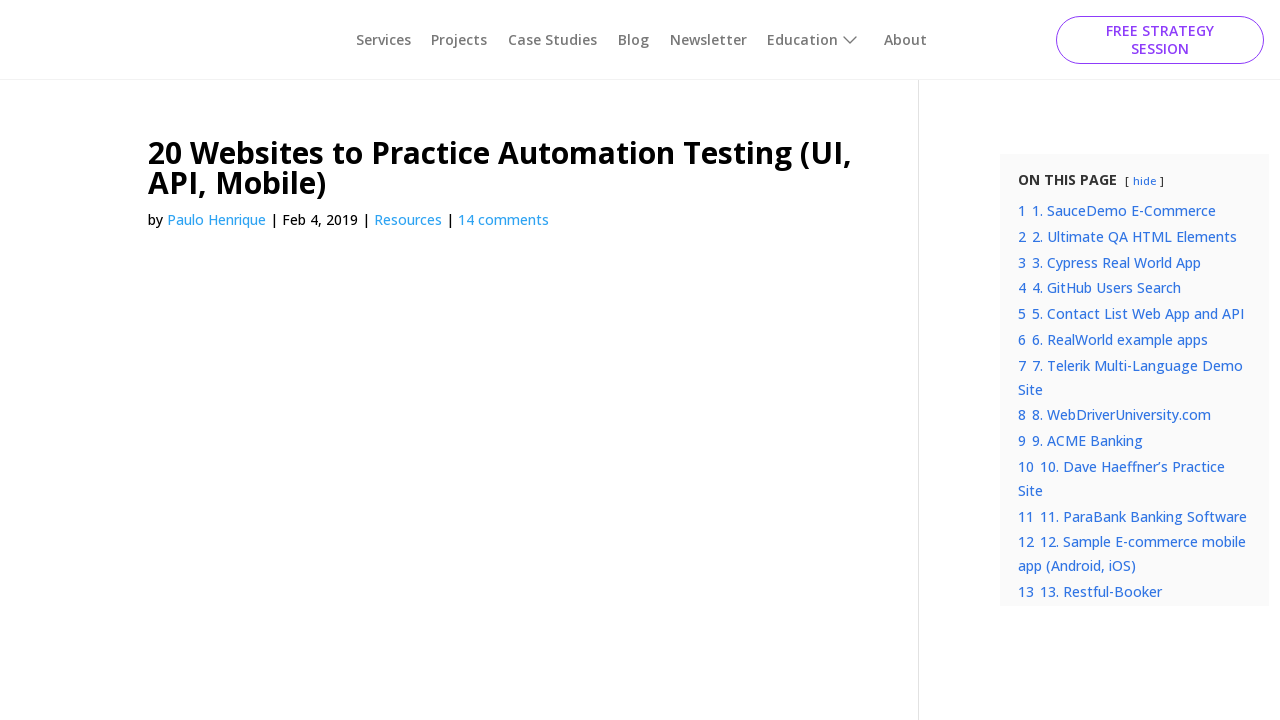

Waited for links to load on the page
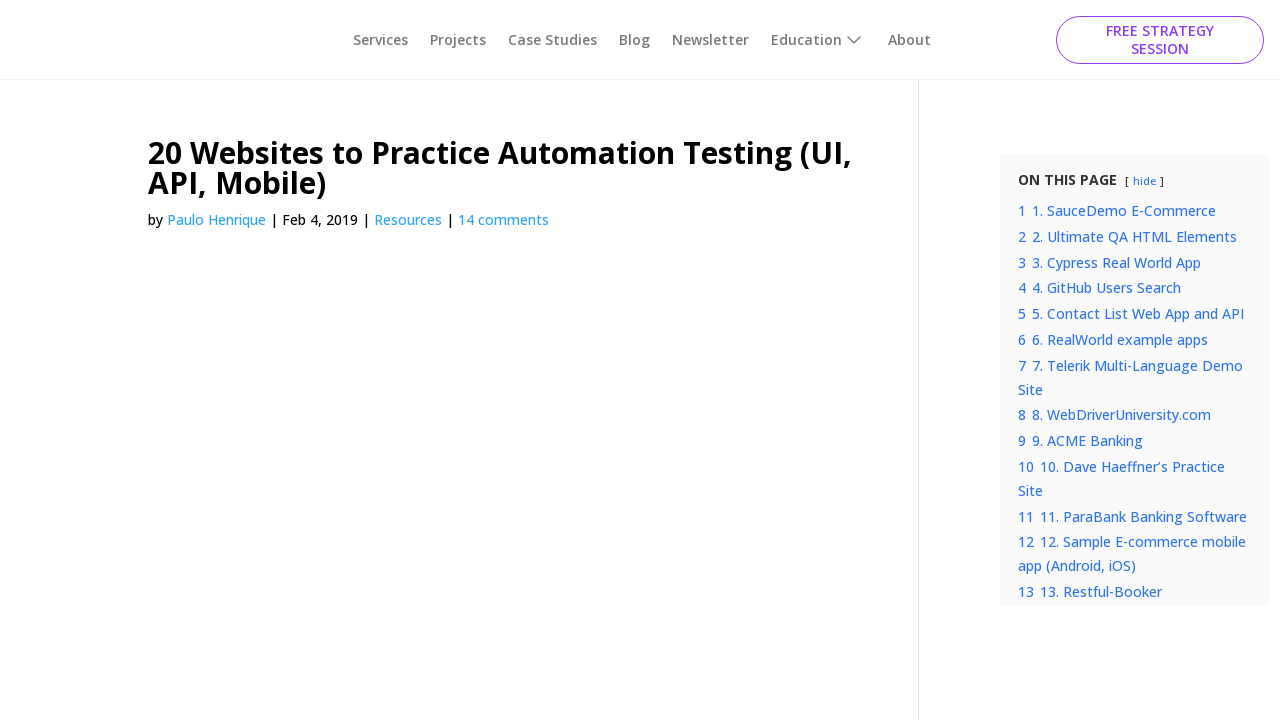

Retrieved all links from page - found 129 links
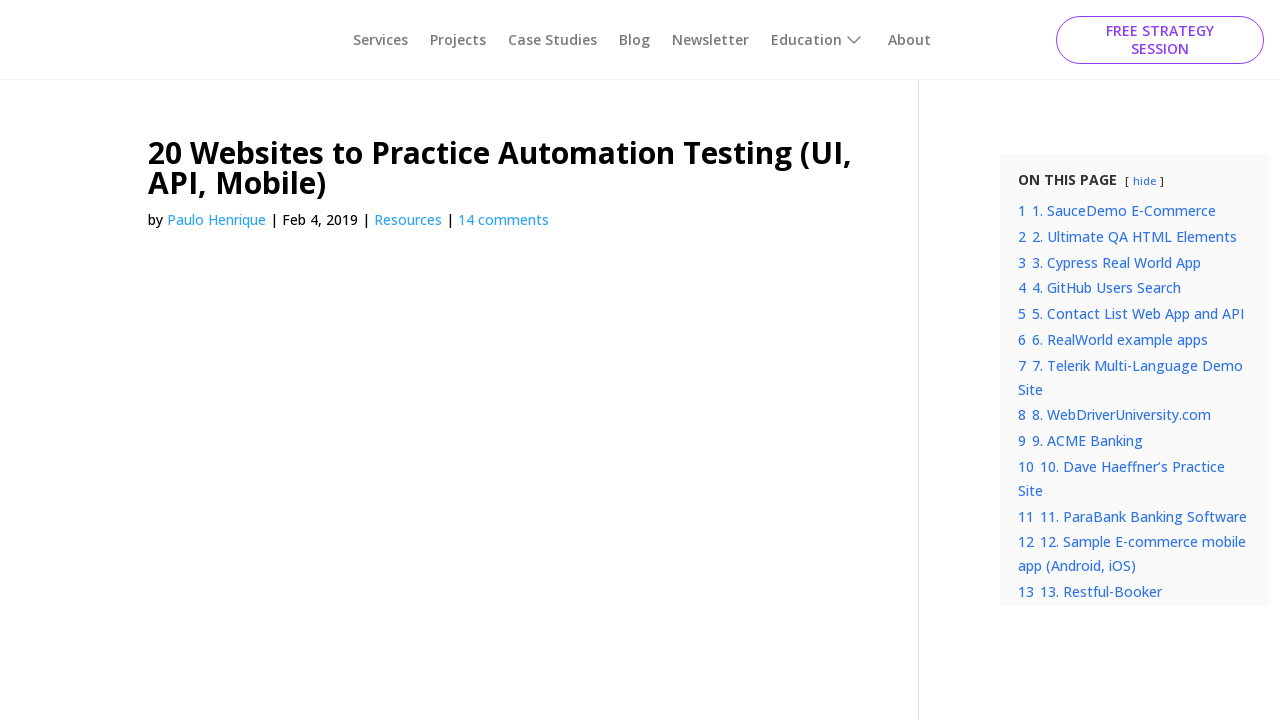

Verified that links are present on the page
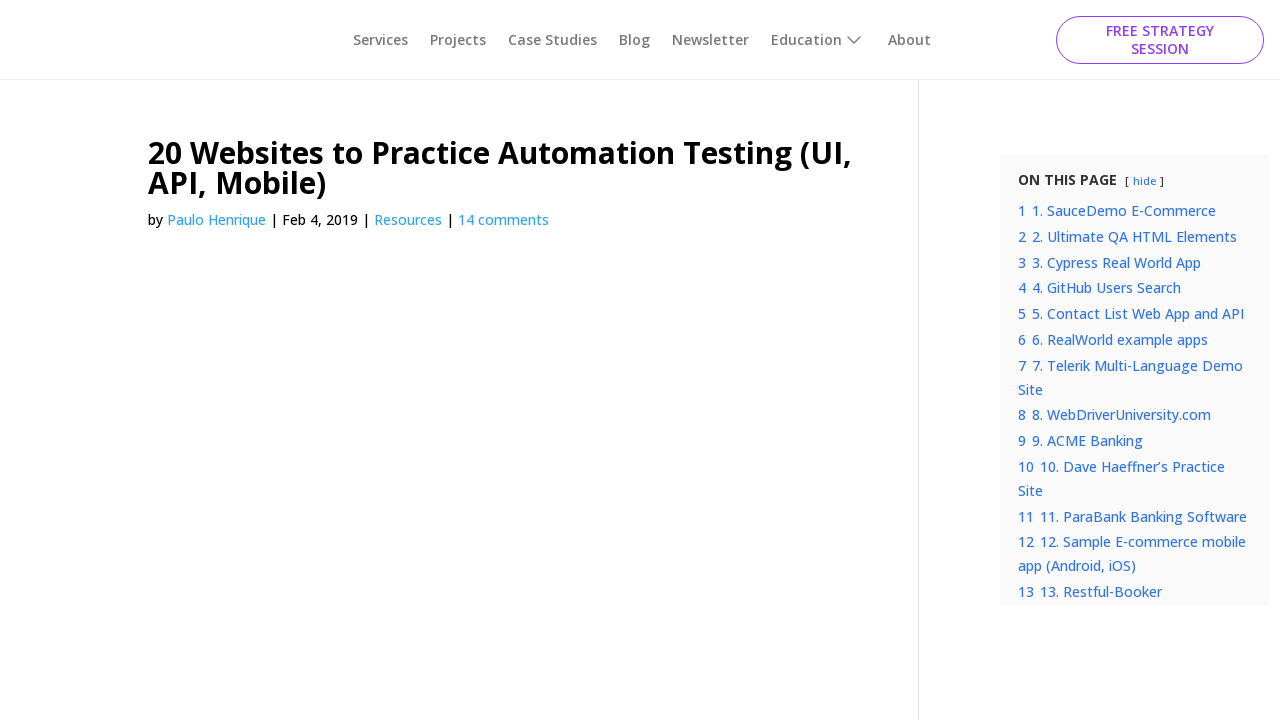

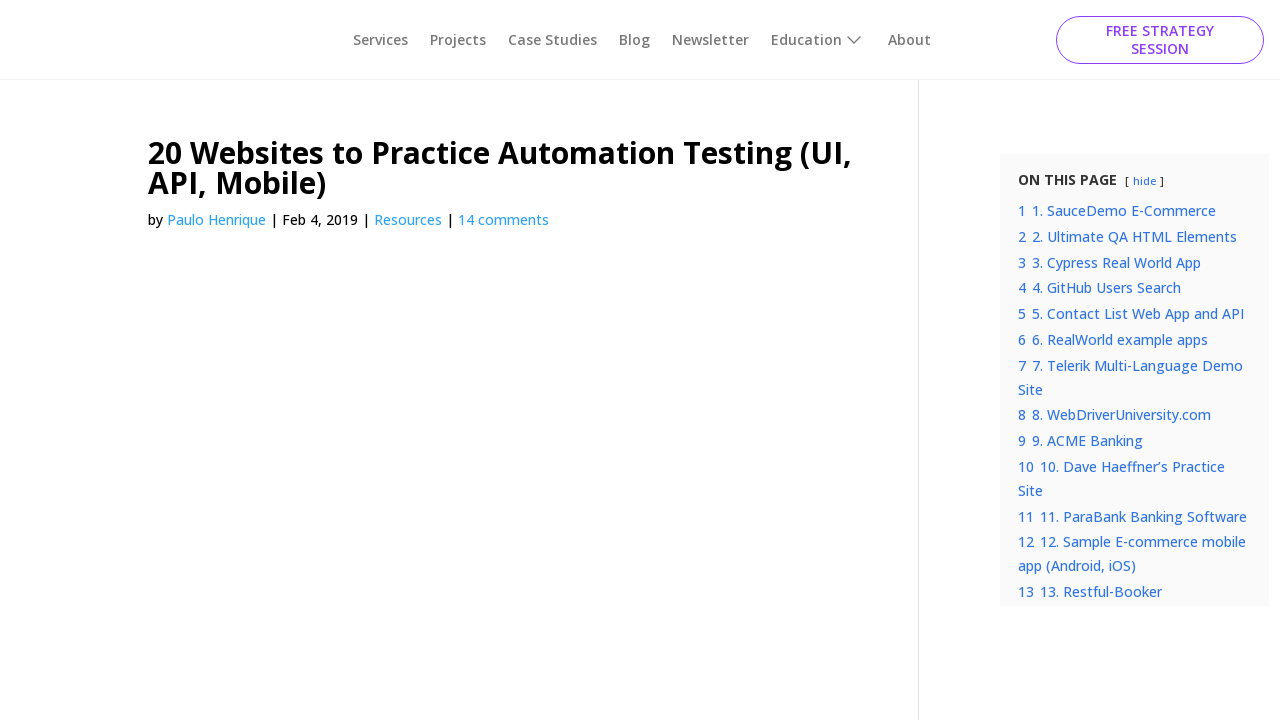